Tests JavaScript alert functionality by triggering an alert and accepting it, then verifying the result message

Starting URL: https://the-internet.herokuapp.com/javascript_alerts

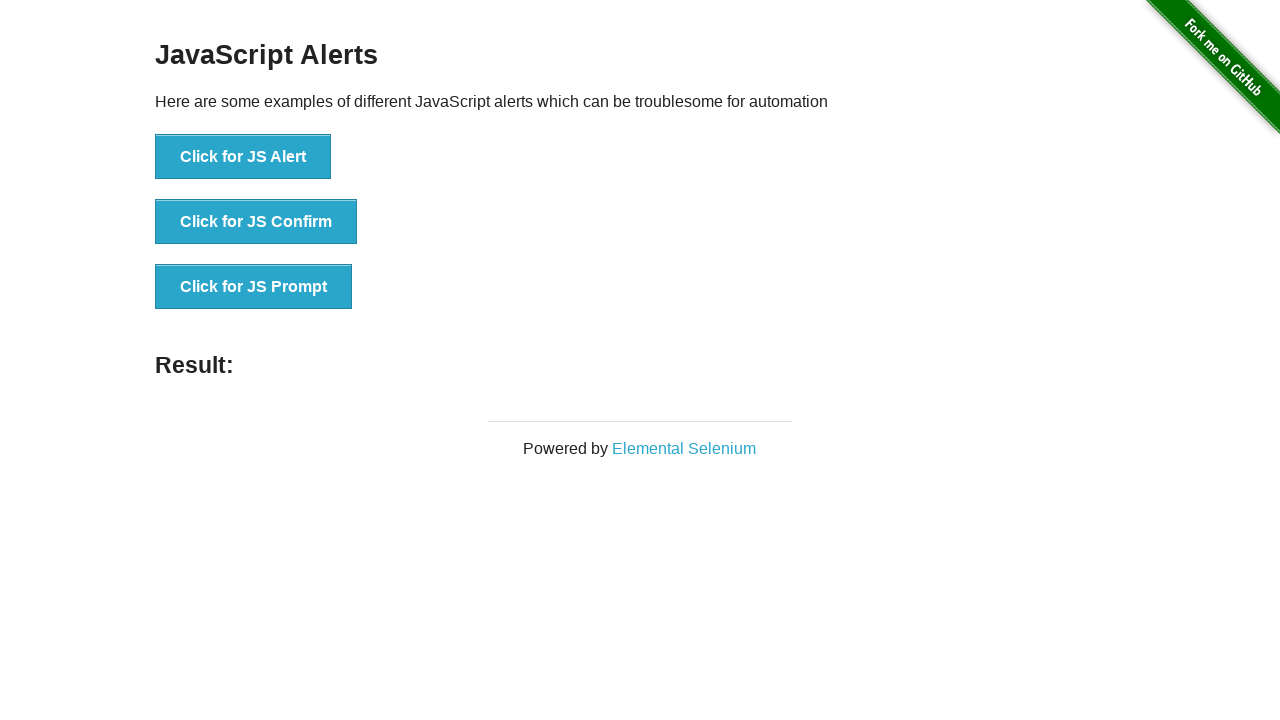

Clicked button to trigger JavaScript alert at (243, 157) on xpath=//button[@onclick='jsAlert()']
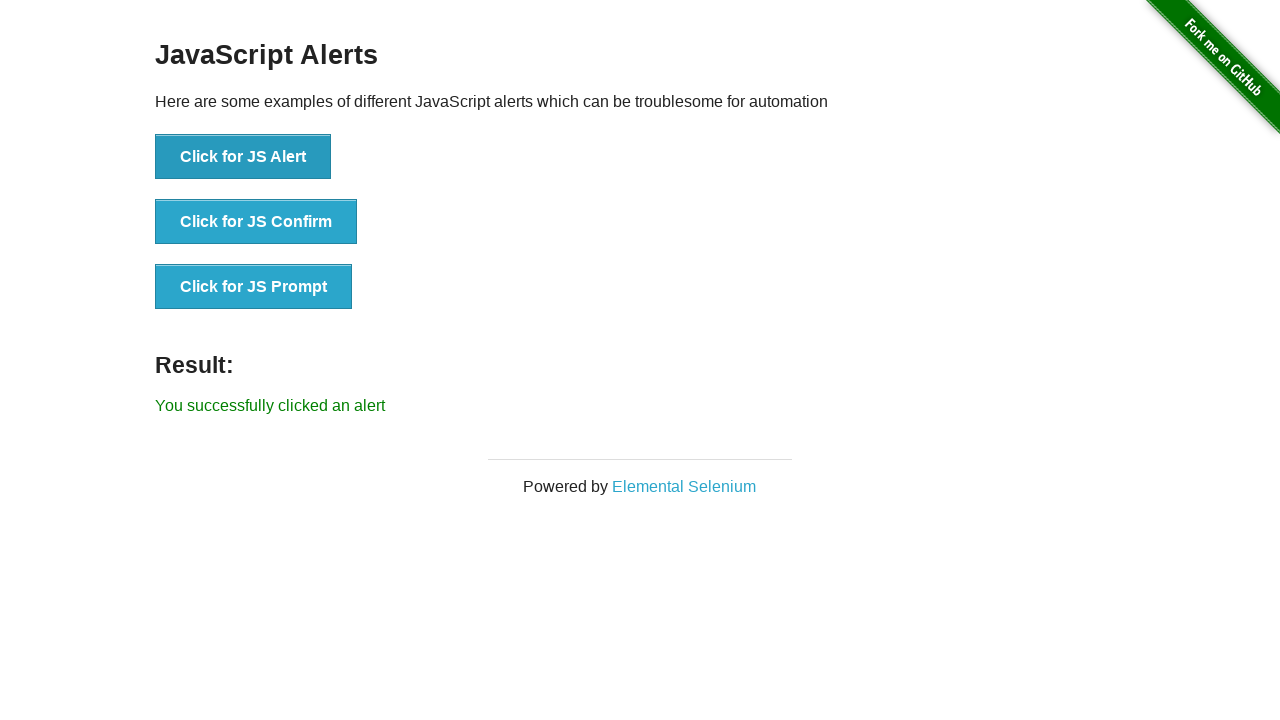

Set up dialog handler to accept alerts
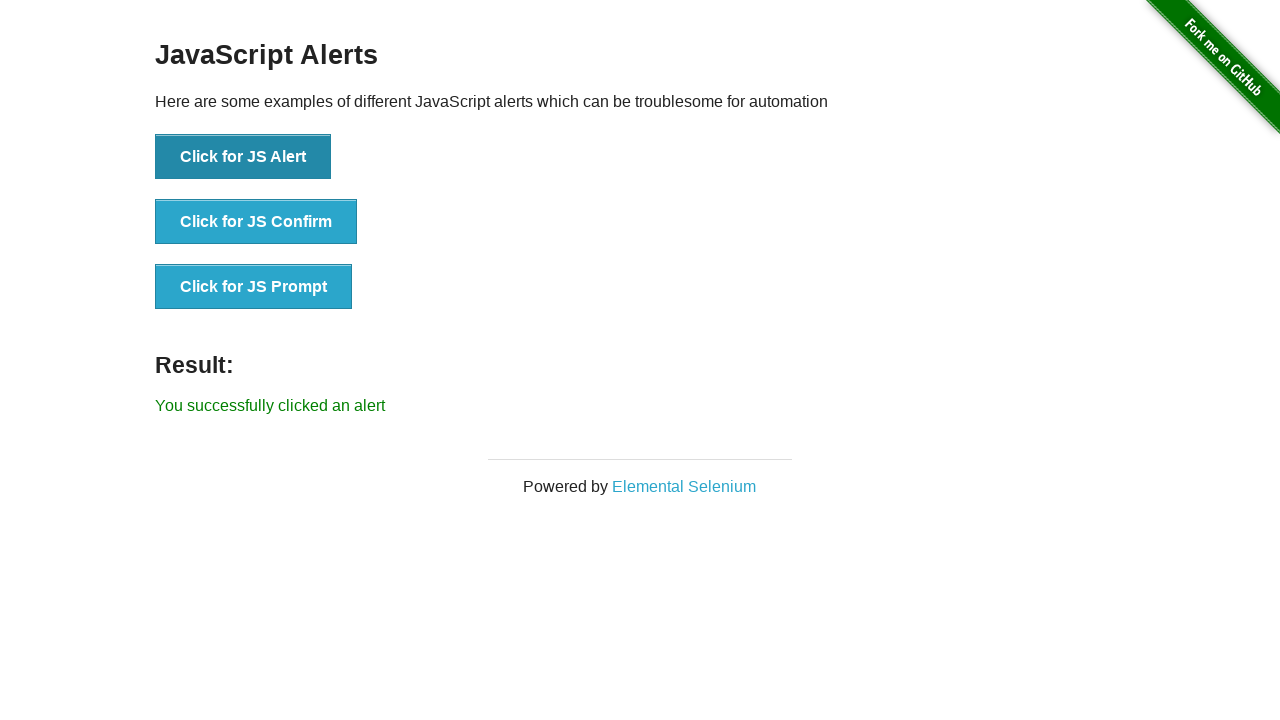

Result message element loaded
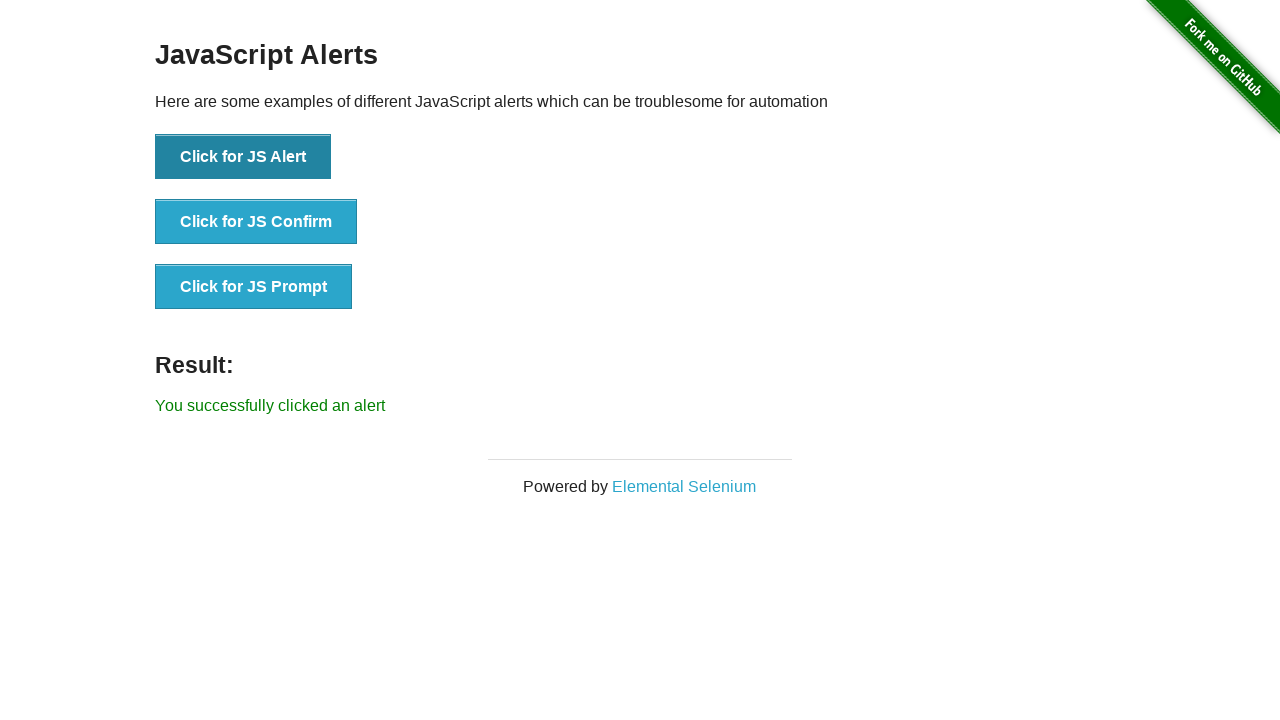

Verified result message: 'You successfully clicked an alert'
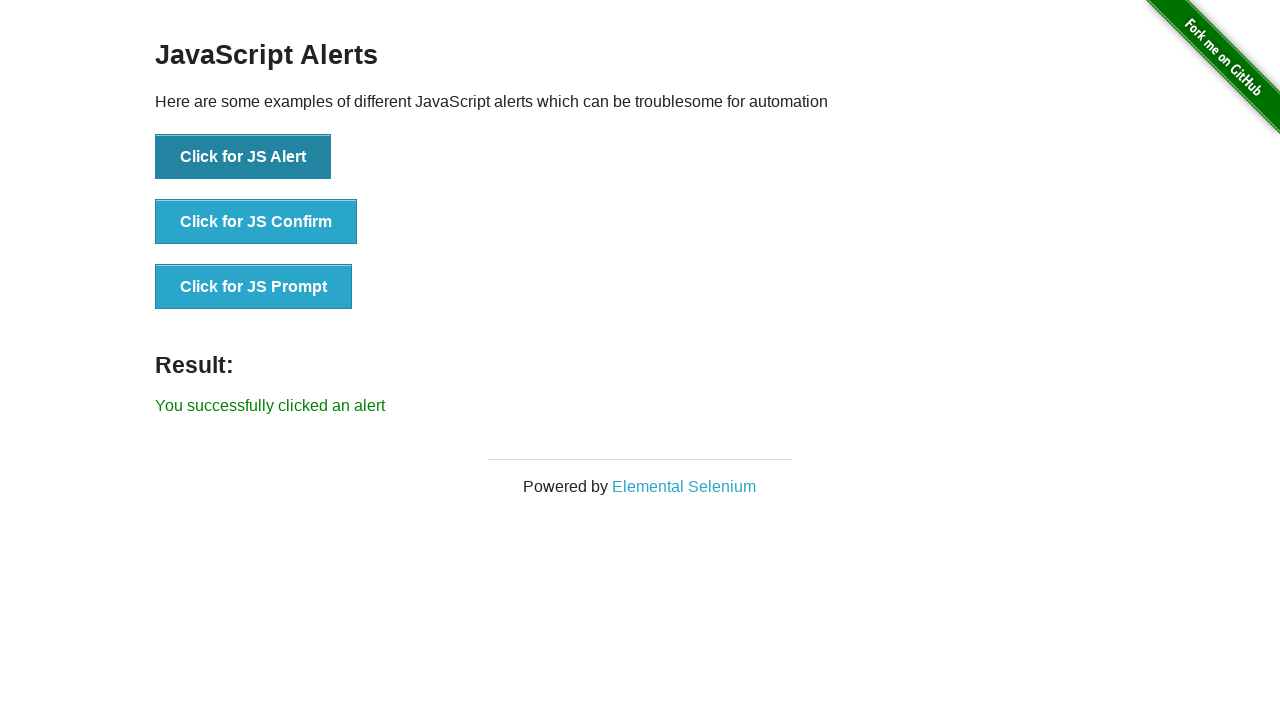

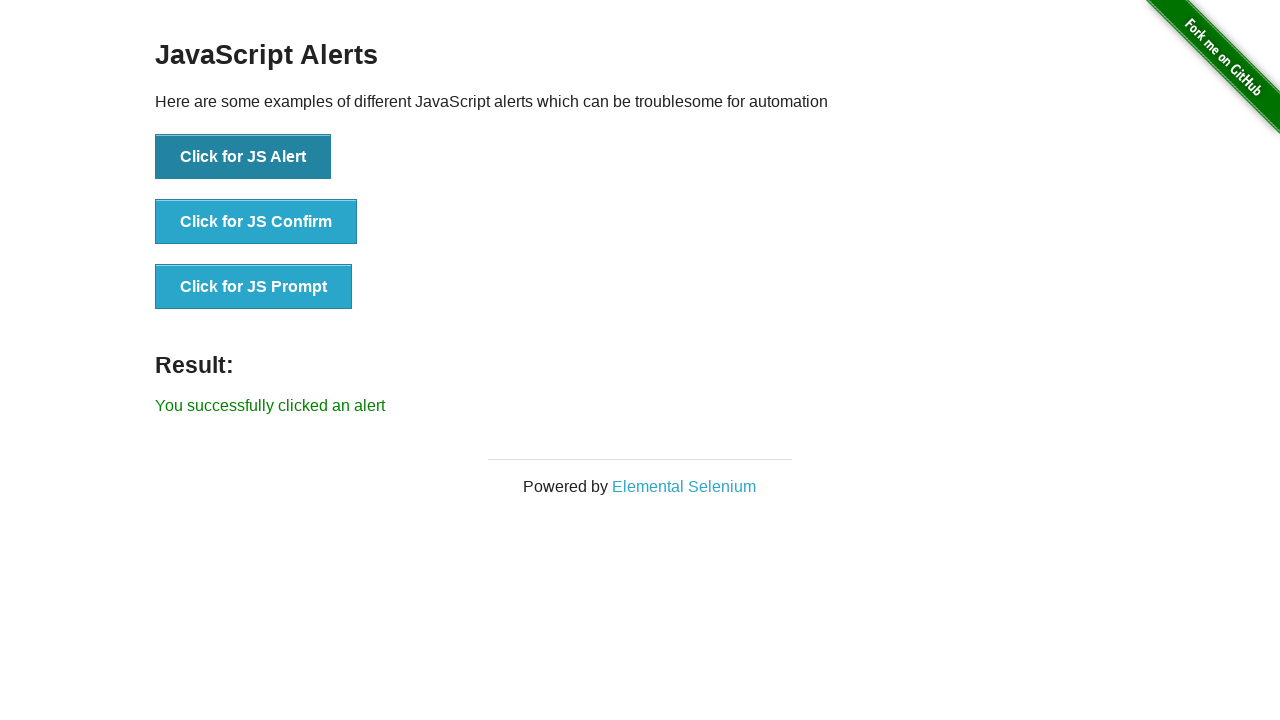